Tests adding multiple products to a shopping list and removing specific items

Starting URL: https://andreendo.github.io/sample-ui-compras/example.html

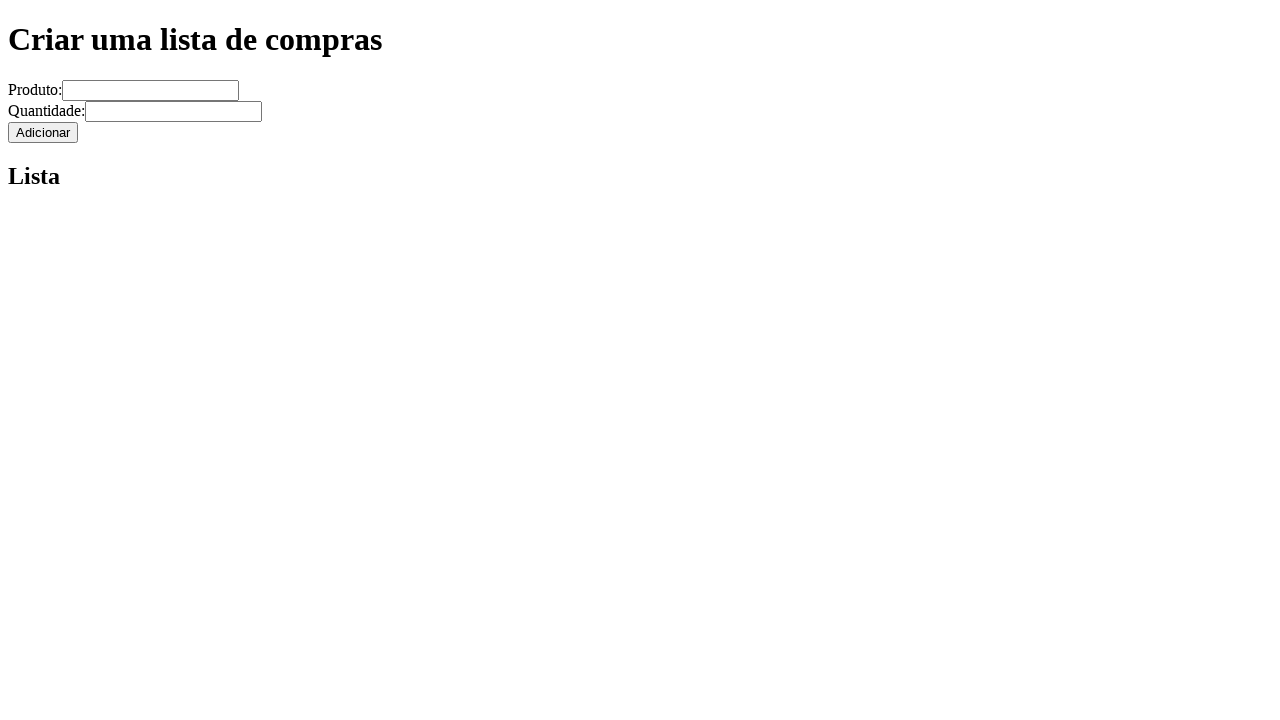

Filled product field with 'Arroz' on input[name='produto']
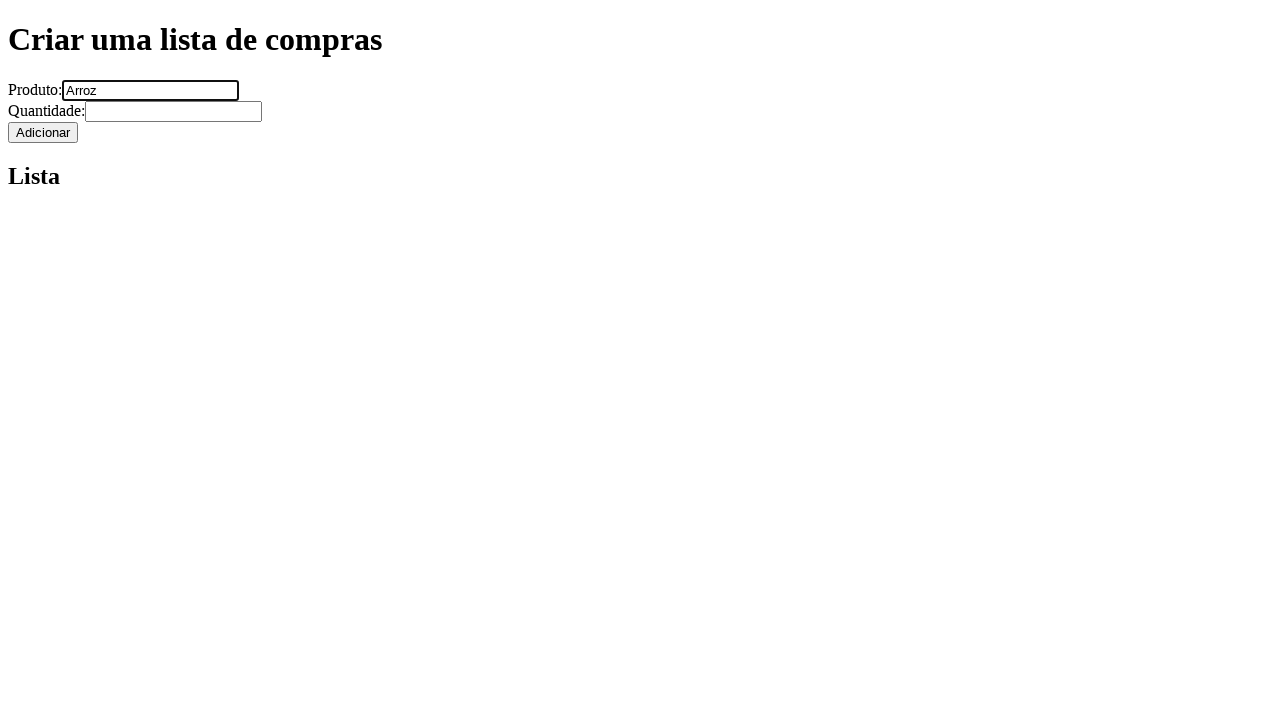

Filled quantity field with '5' on input[name='quantidade']
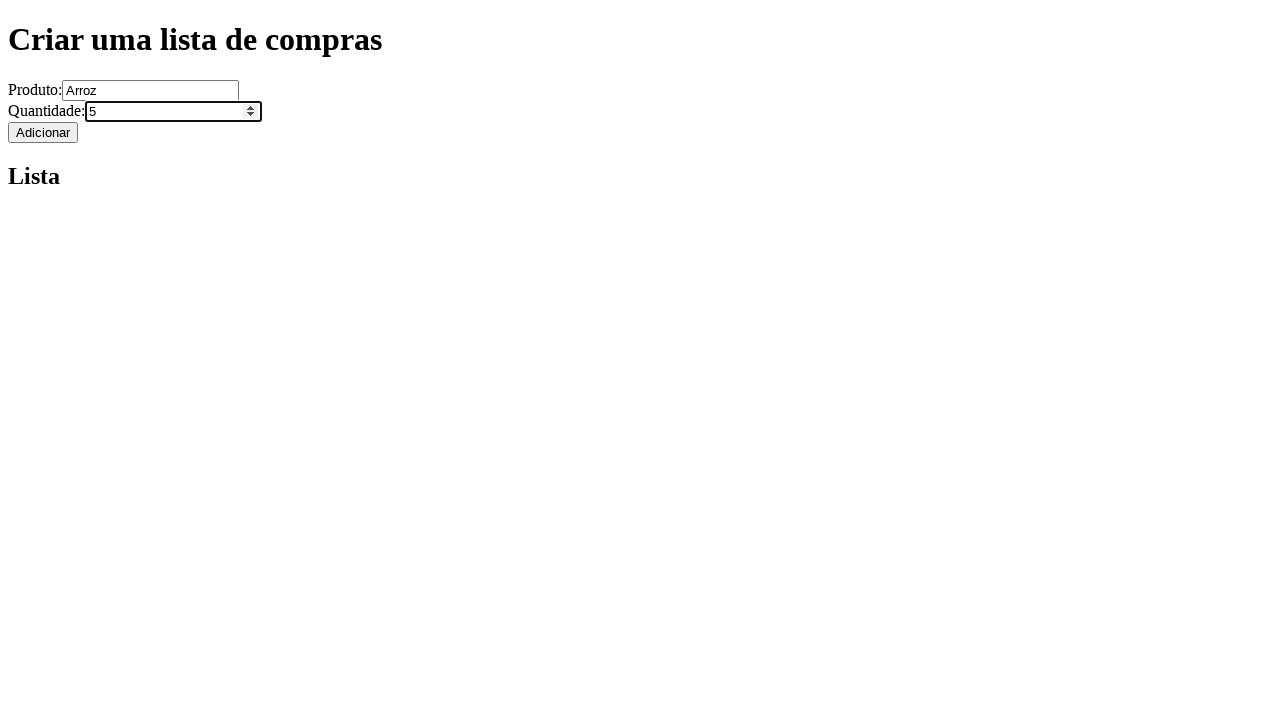

Clicked add button to add Arroz to shopping list at (43, 132) on xpath=/html/body/div/div/form/input
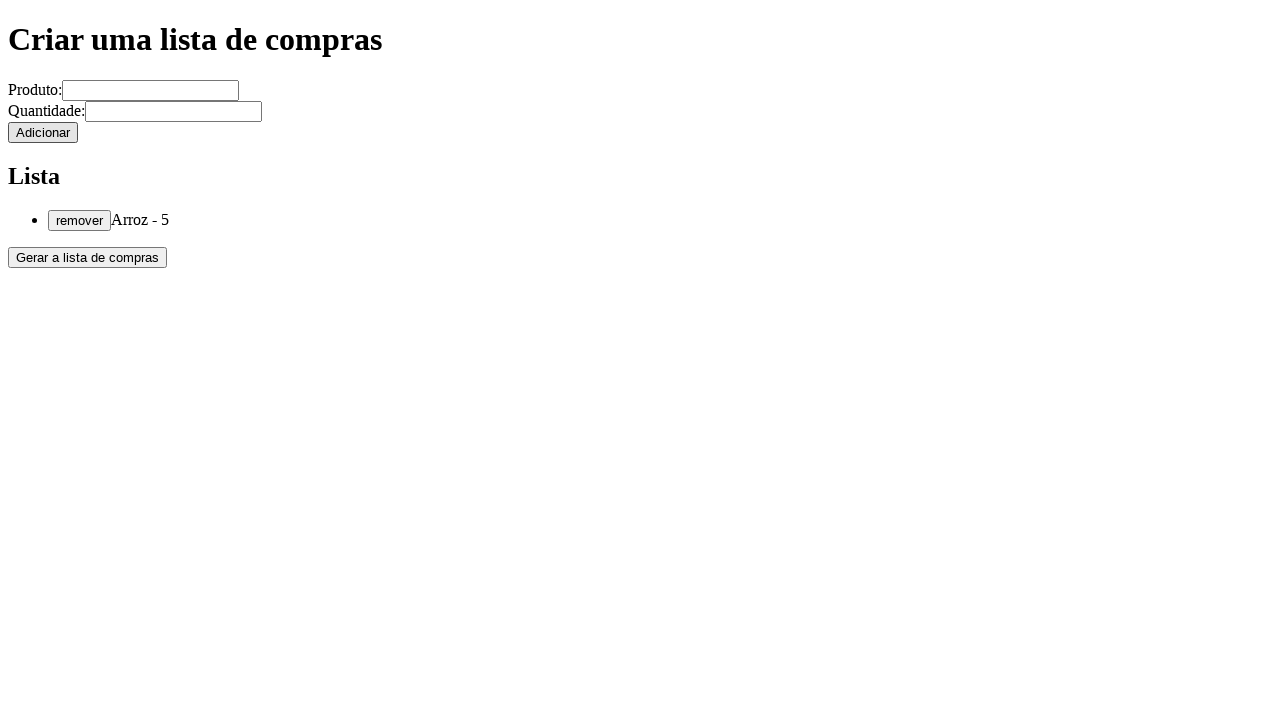

Filled product field with 'Feijão' on input[name='produto']
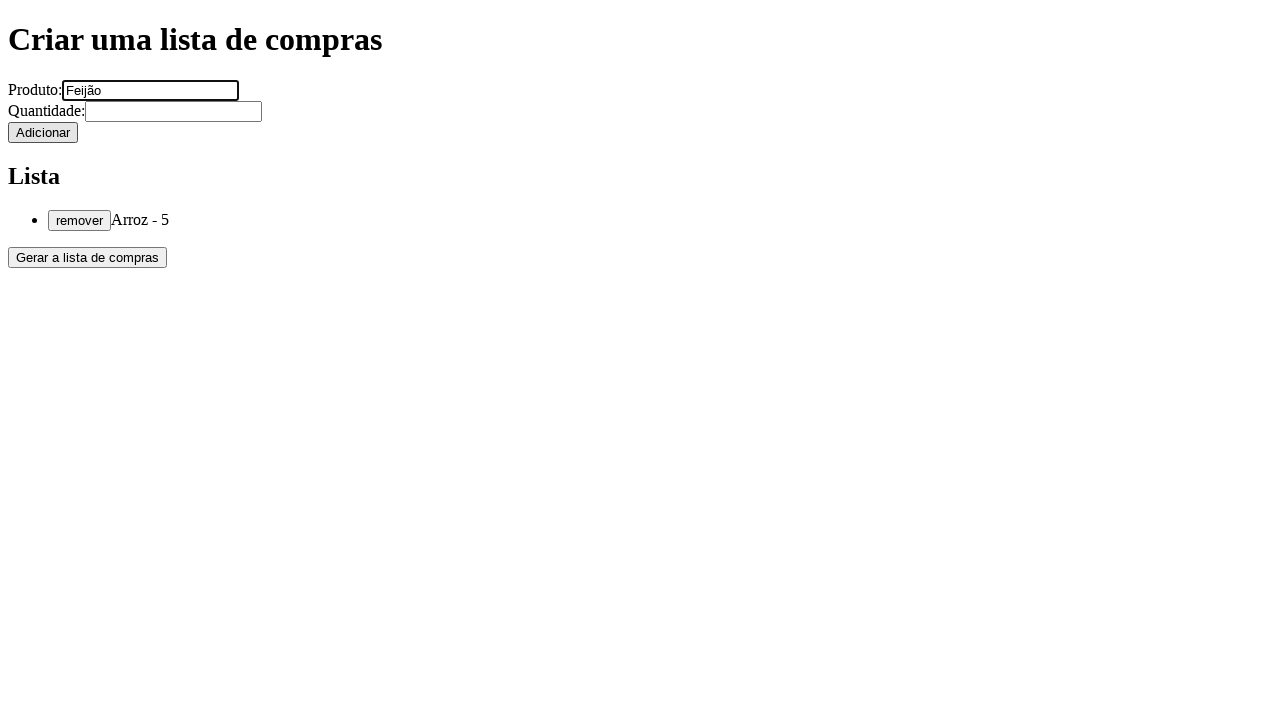

Filled quantity field with '3' on input[name='quantidade']
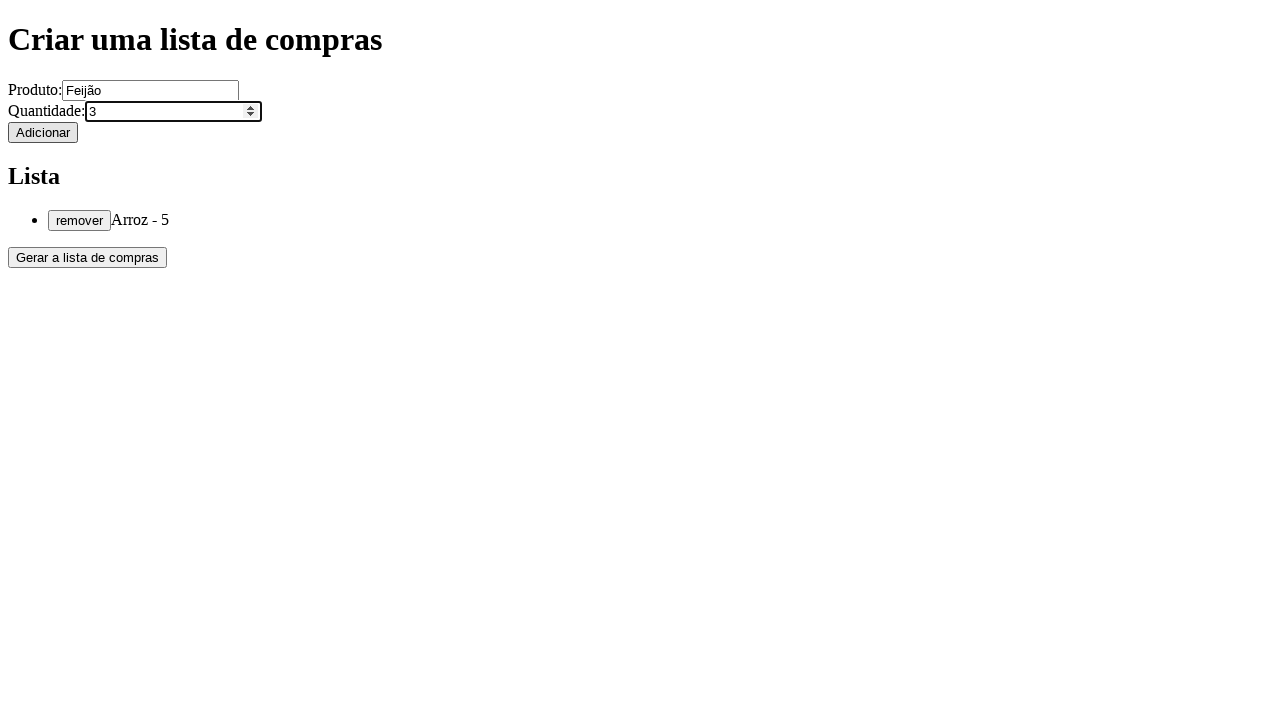

Clicked add button to add Feijão to shopping list at (43, 132) on xpath=/html/body/div/div/form/input
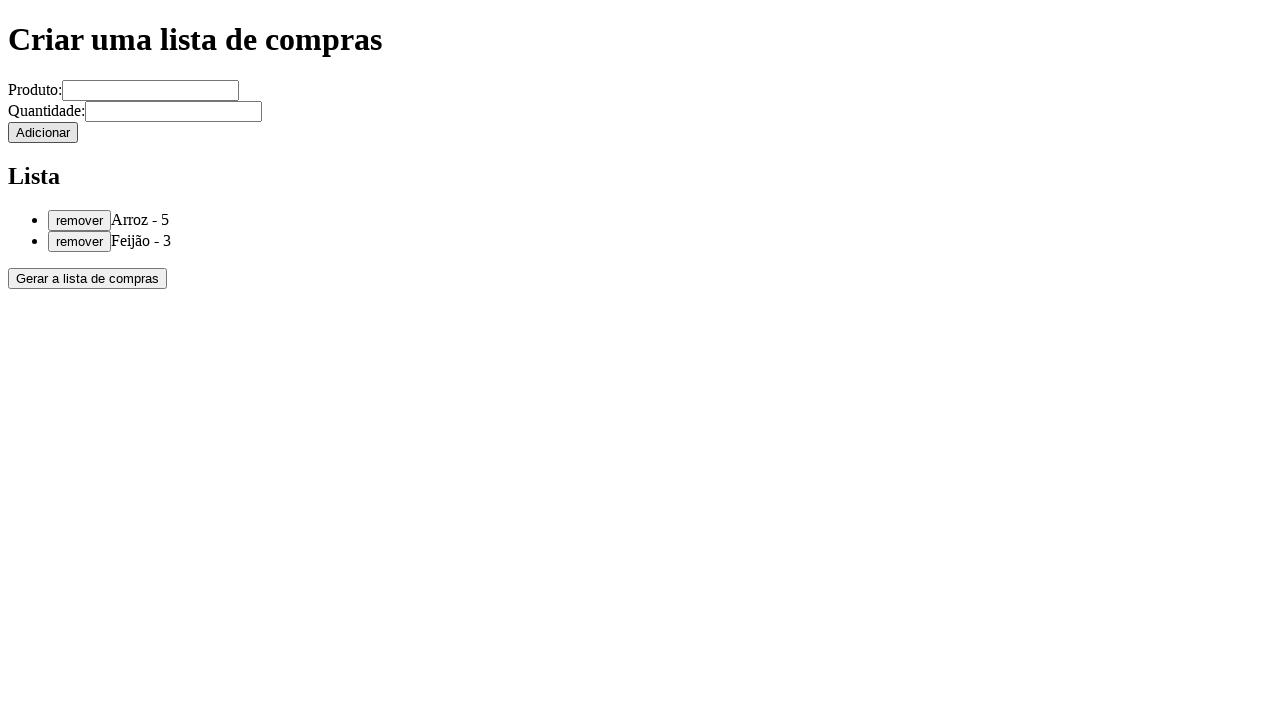

Filled product field with 'Sal' on input[name='produto']
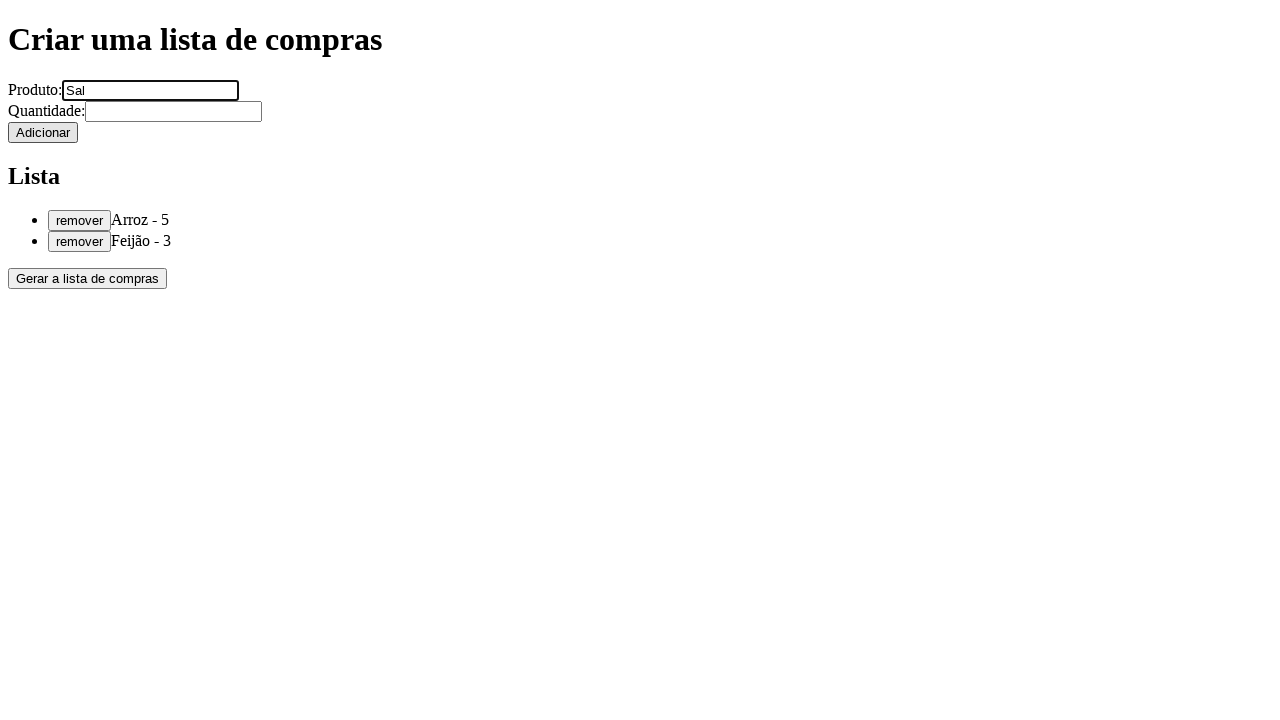

Filled quantity field with '2' on input[name='quantidade']
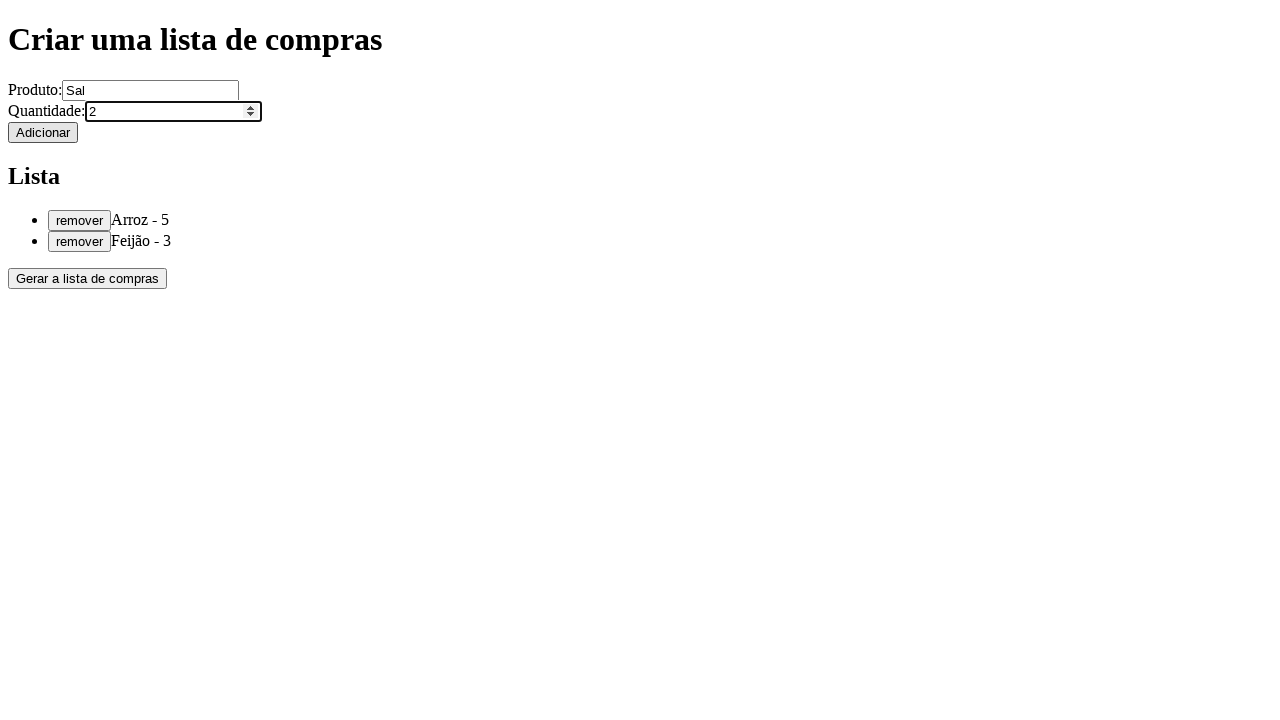

Clicked add button to add Sal to shopping list at (43, 132) on xpath=/html/body/div/div/form/input
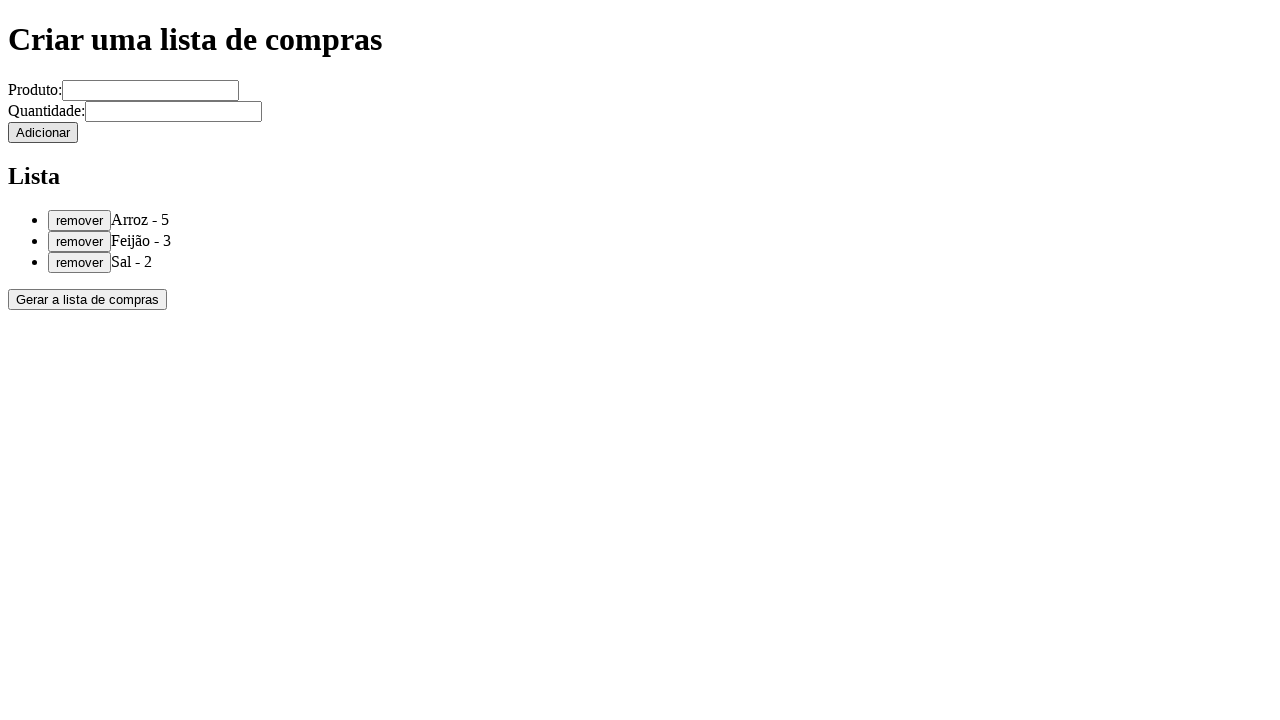

Filled product field with 'Óleo' on input[name='produto']
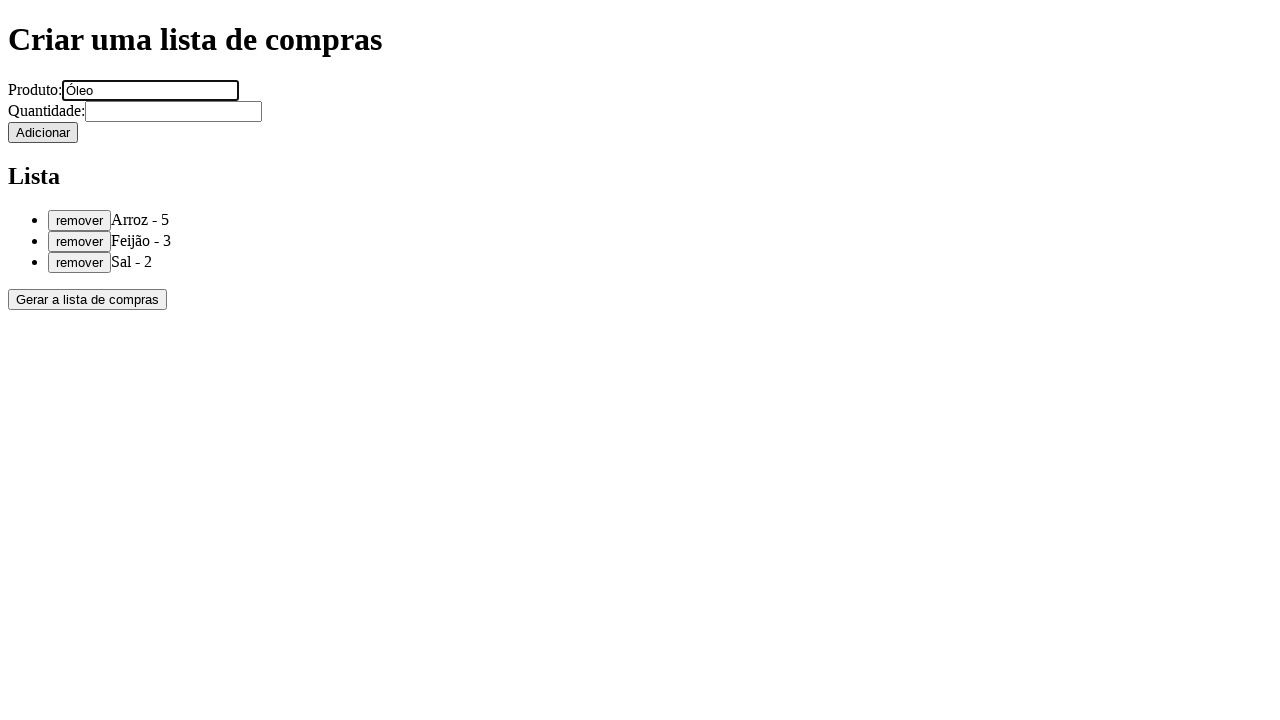

Filled quantity field with '6' on input[name='quantidade']
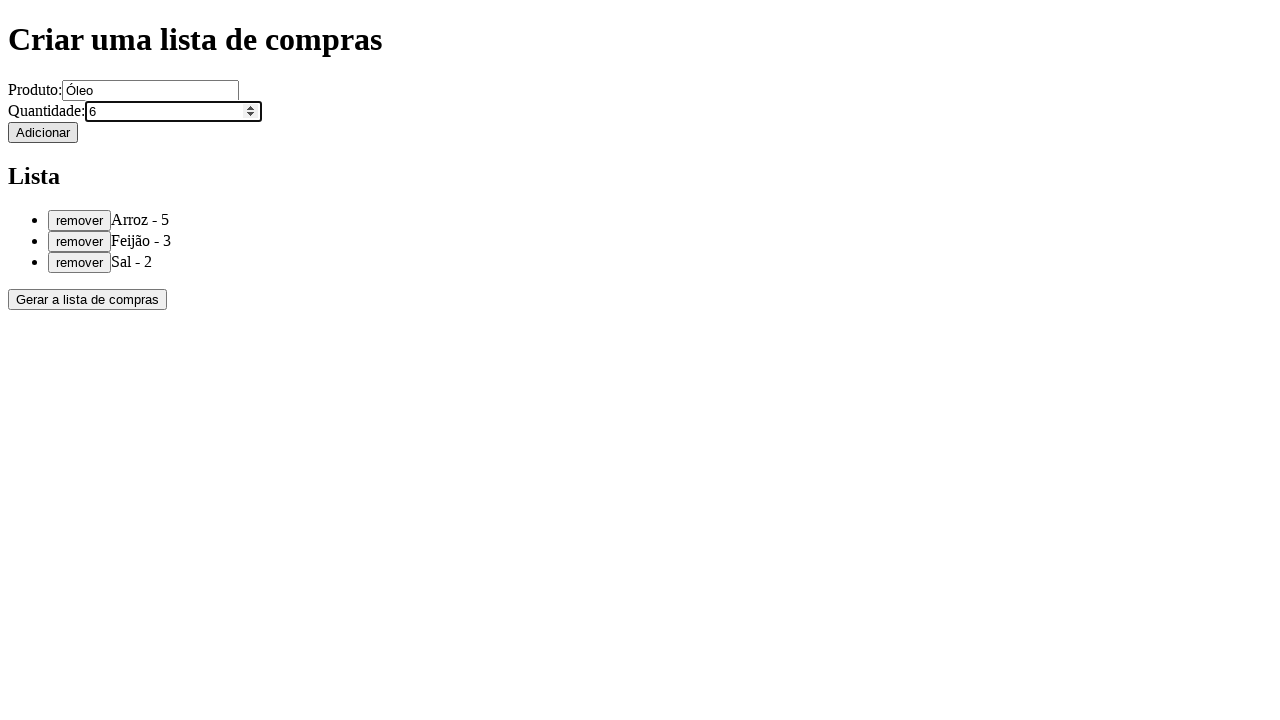

Clicked add button to add Óleo to shopping list at (43, 132) on xpath=/html/body/div/div/form/input
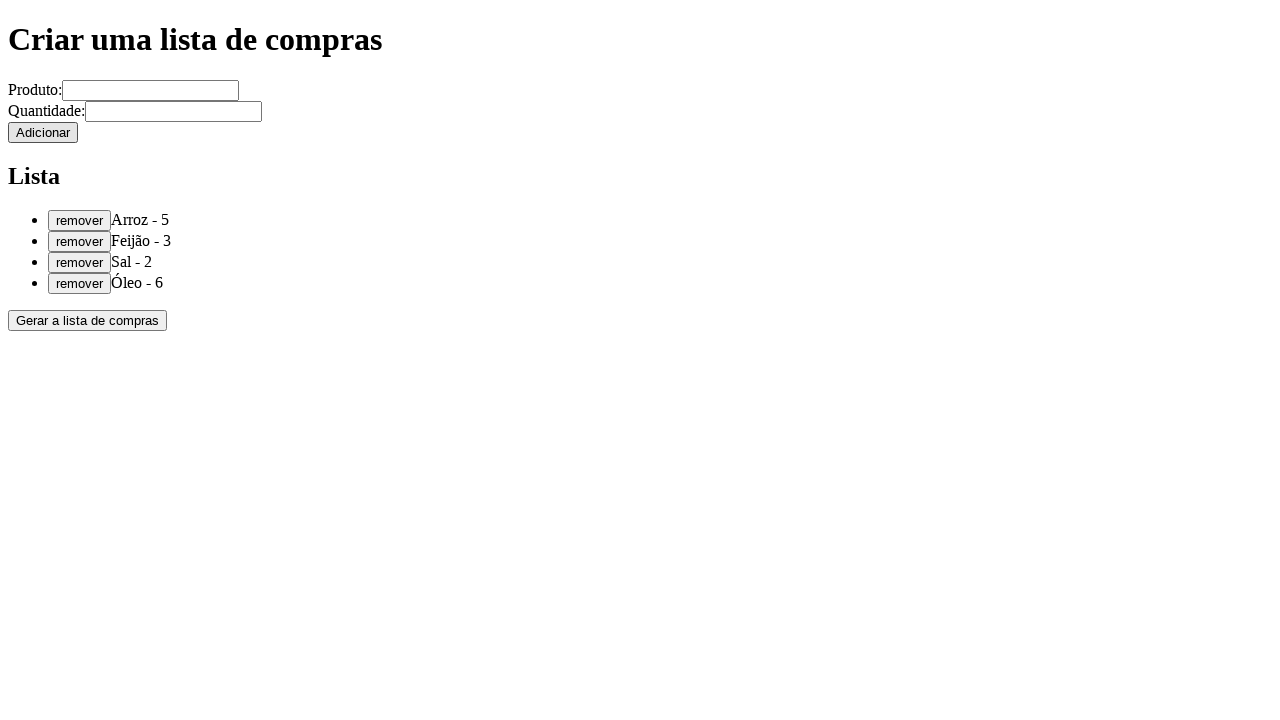

Filled product field with 'Óleo' again on input[name='produto']
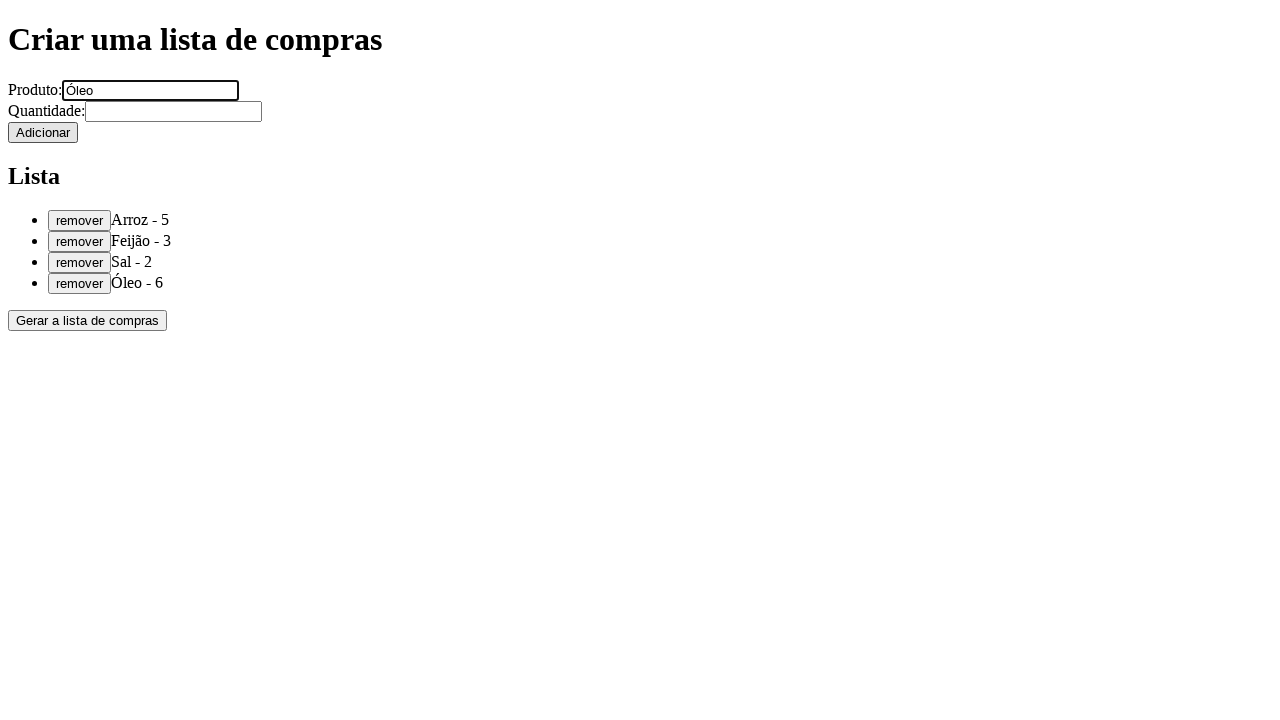

Filled quantity field with '6' on input[name='quantidade']
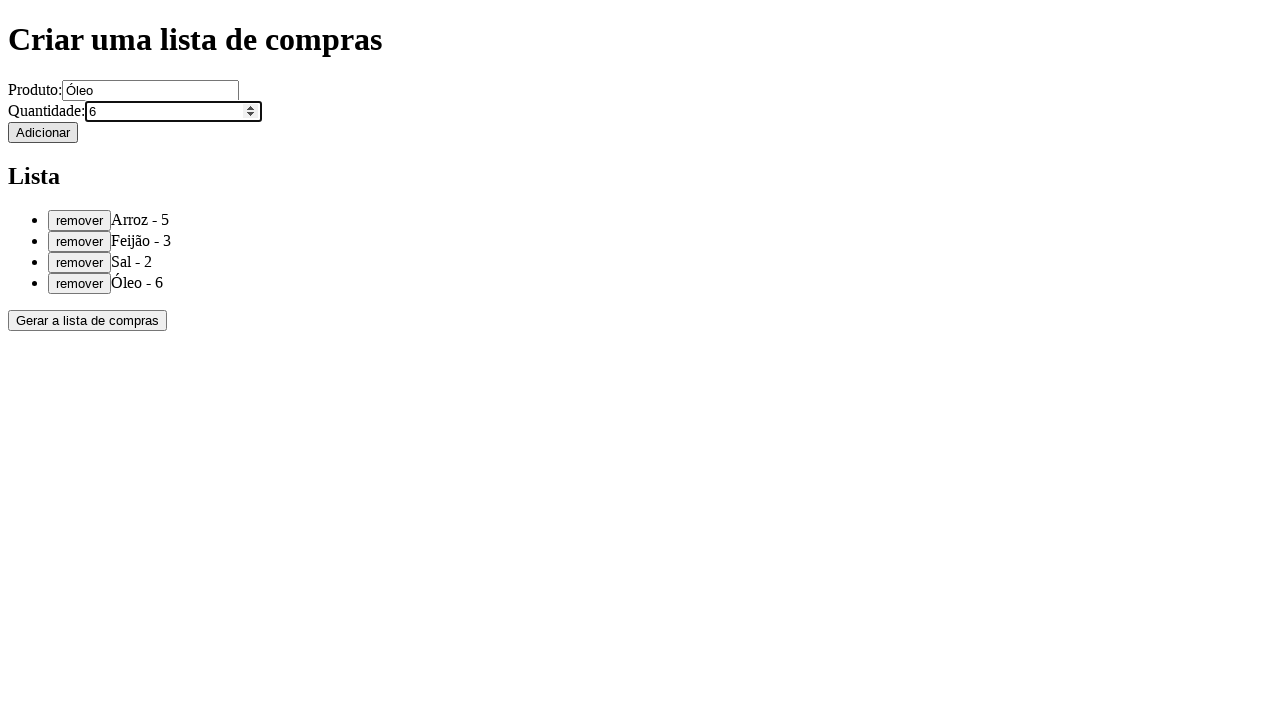

Clicked remove button for Sal (prod3) to delete it from shopping list at (80, 283) on #prod3
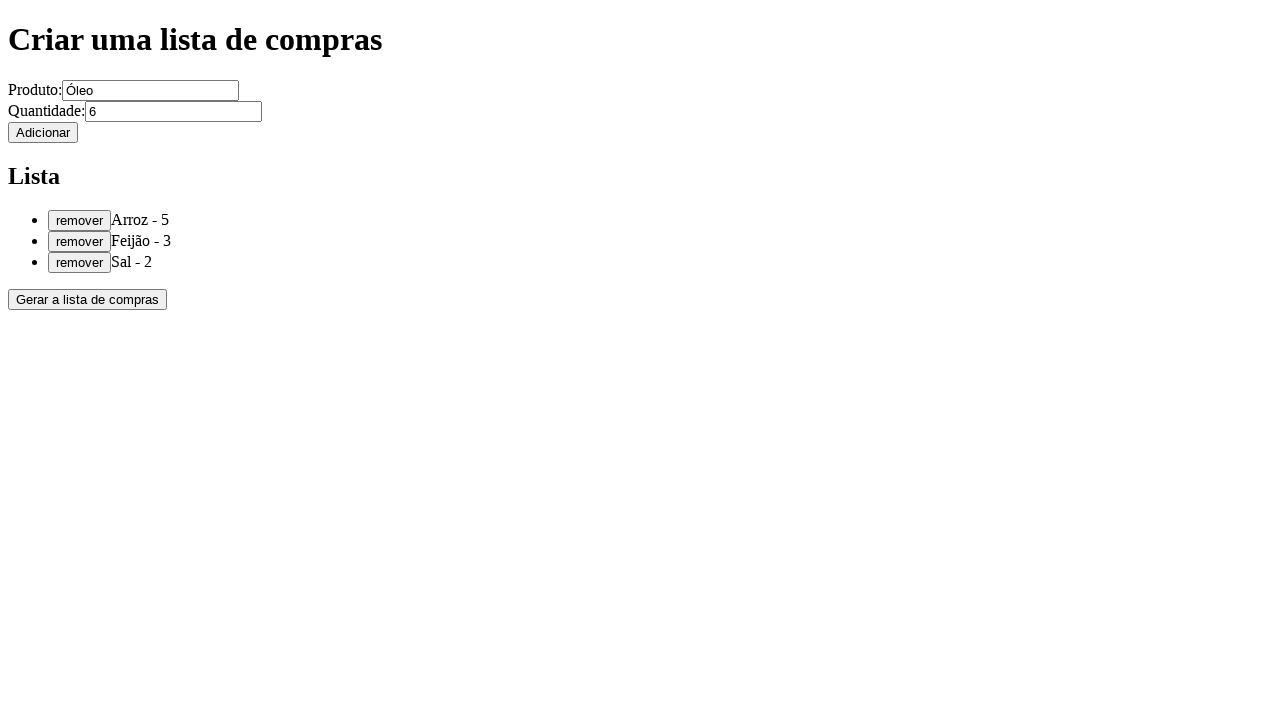

Filled product field with 'Arroz' on input[name='produto']
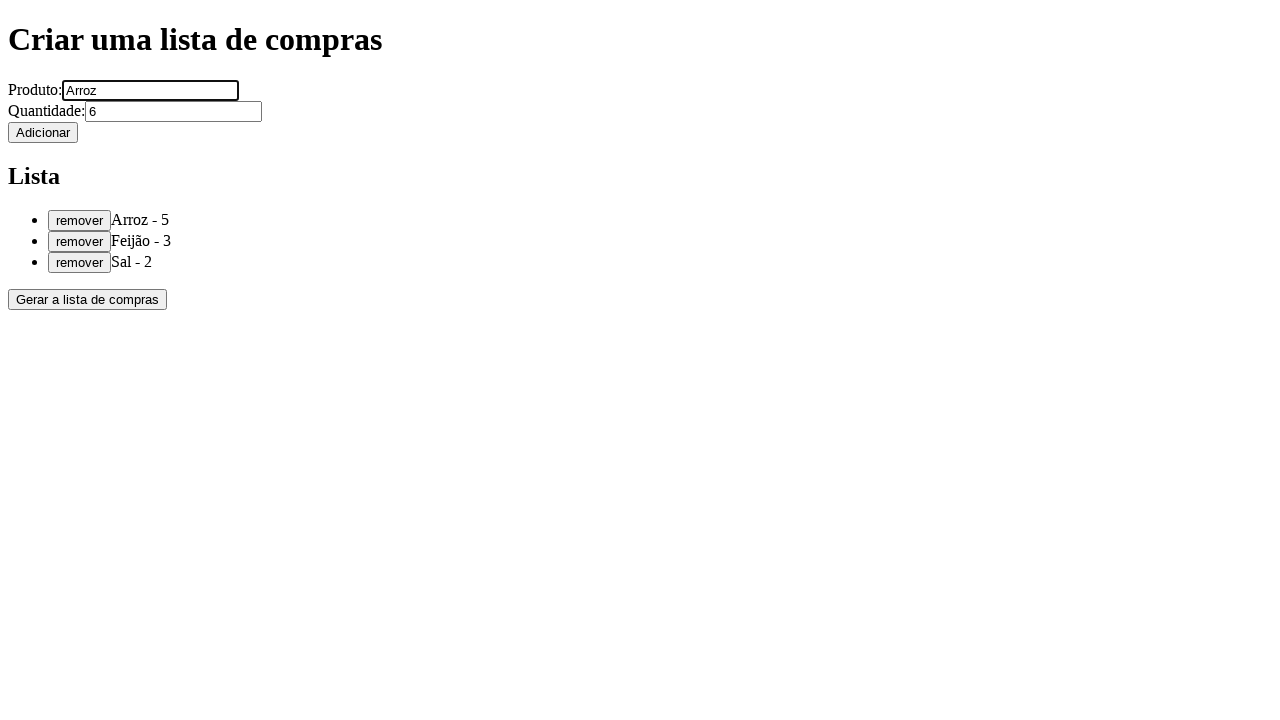

Filled quantity field with '5' on input[name='quantidade']
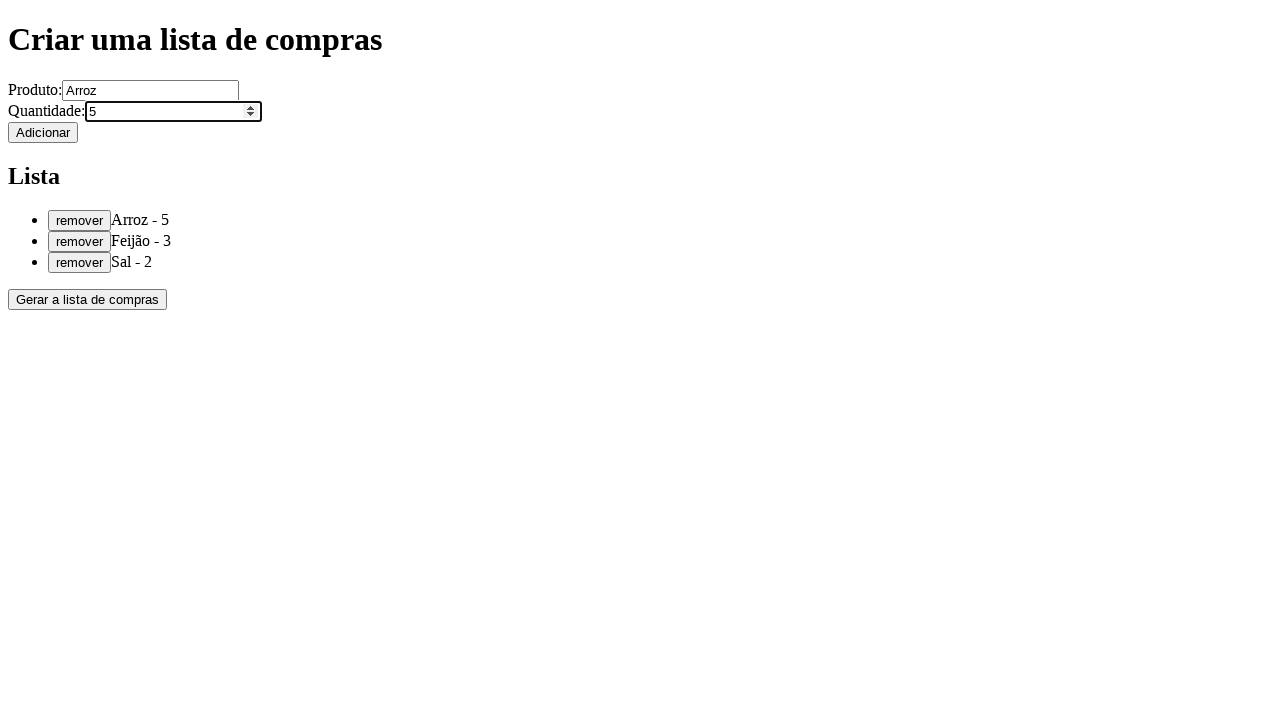

Clicked remove button for Arroz (prod0) to delete it from shopping list at (80, 220) on #prod0
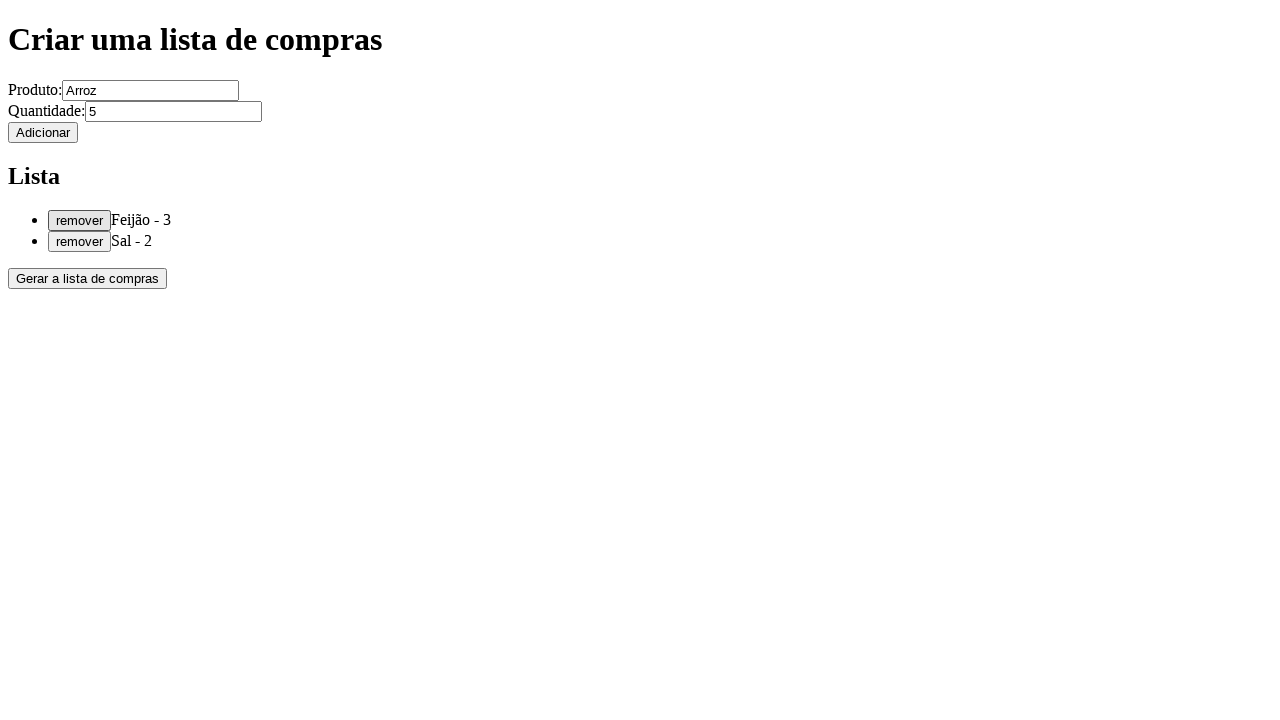

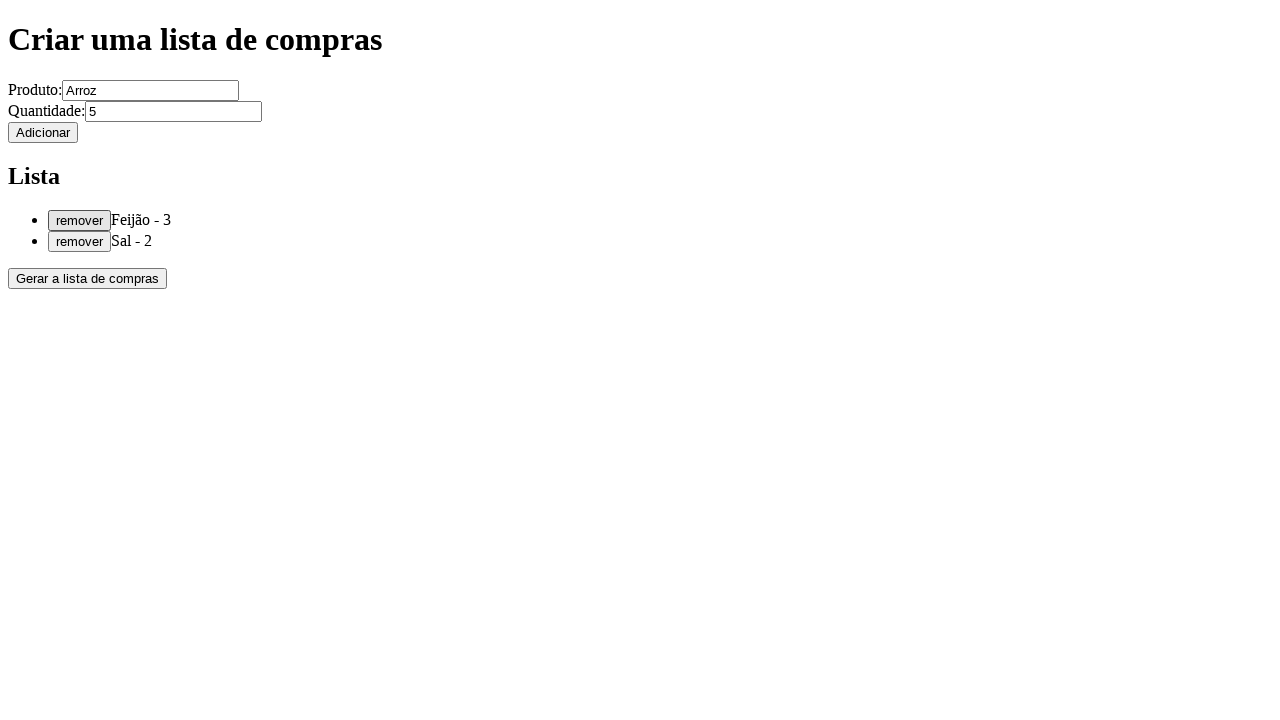